Navigates to the Salesforce Mexico homepage and verifies the page loads (the original test was designed to always fail as a demonstration of screenshot-on-failure functionality)

Starting URL: https://www.salesforce.com/mx/?ir=1

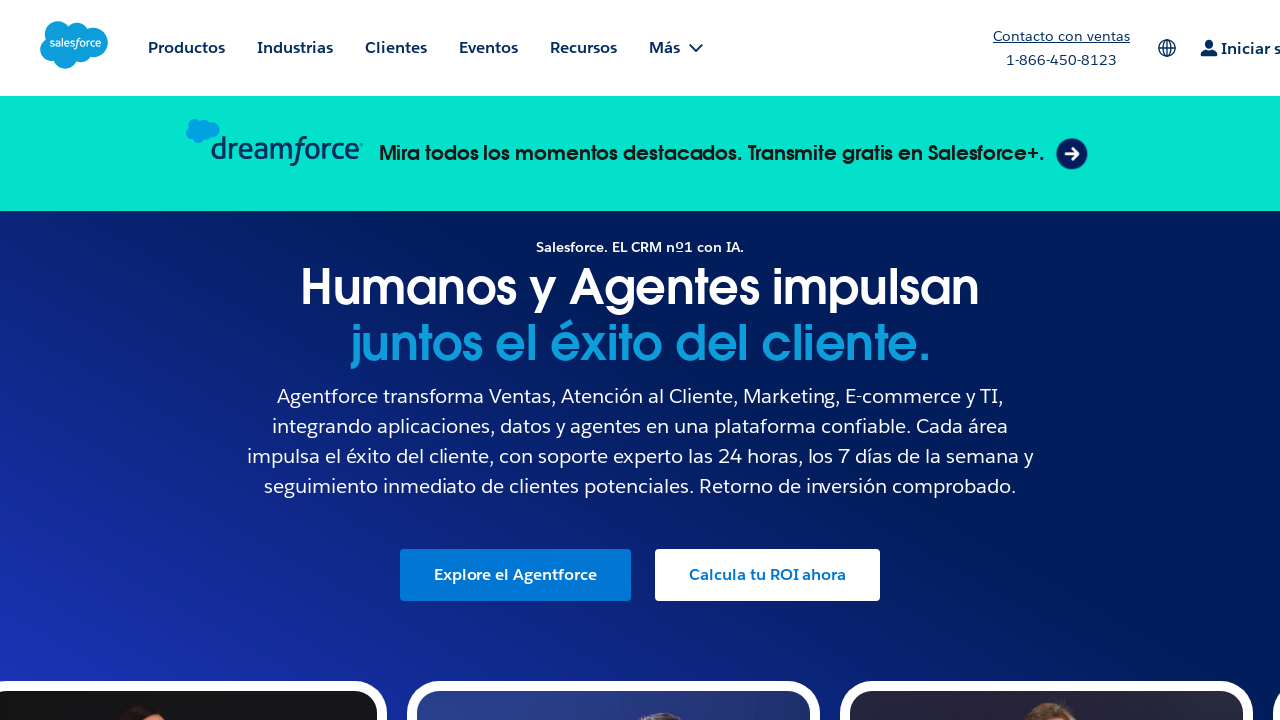

Waited for page to reach domcontentloaded state
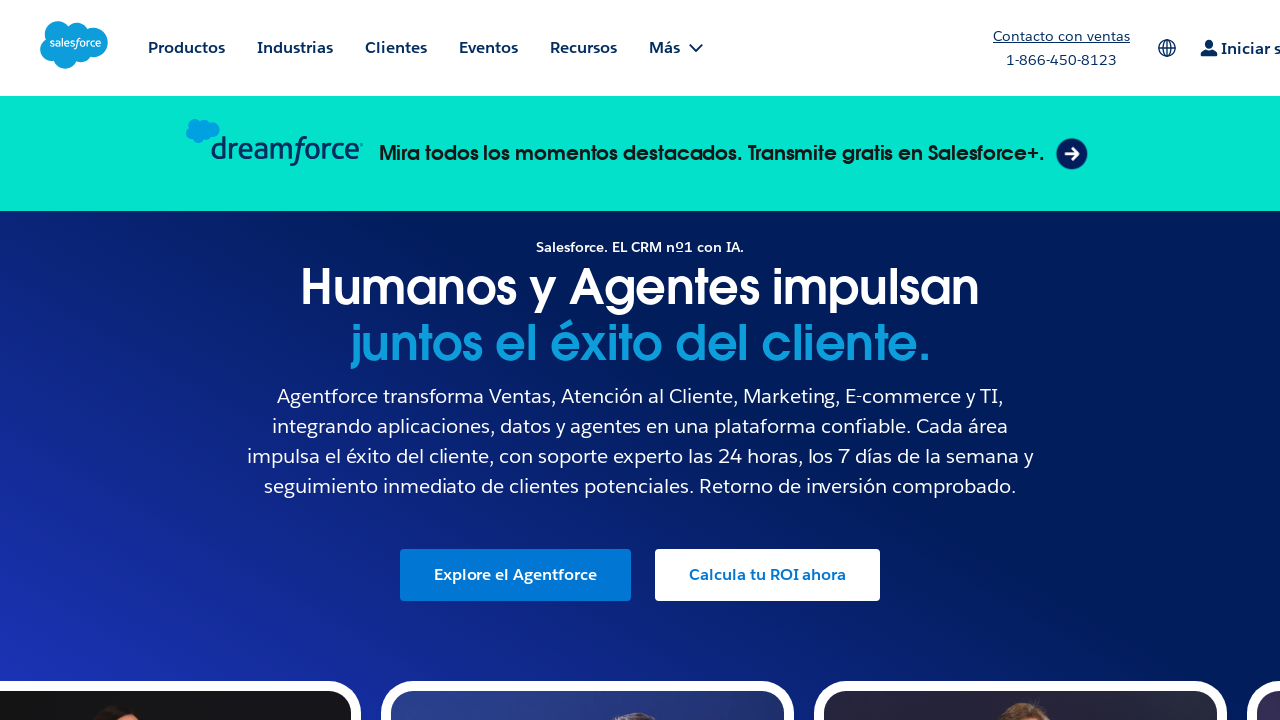

Verified body element loaded on Salesforce Mexico homepage
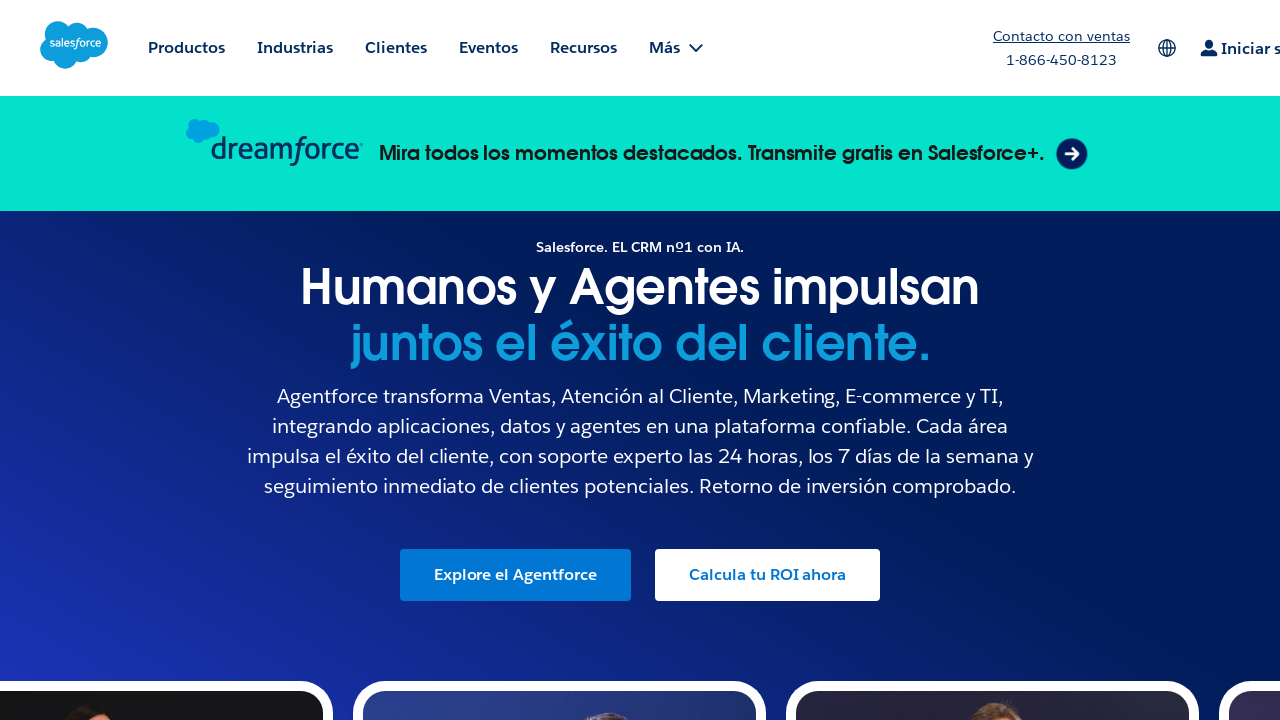

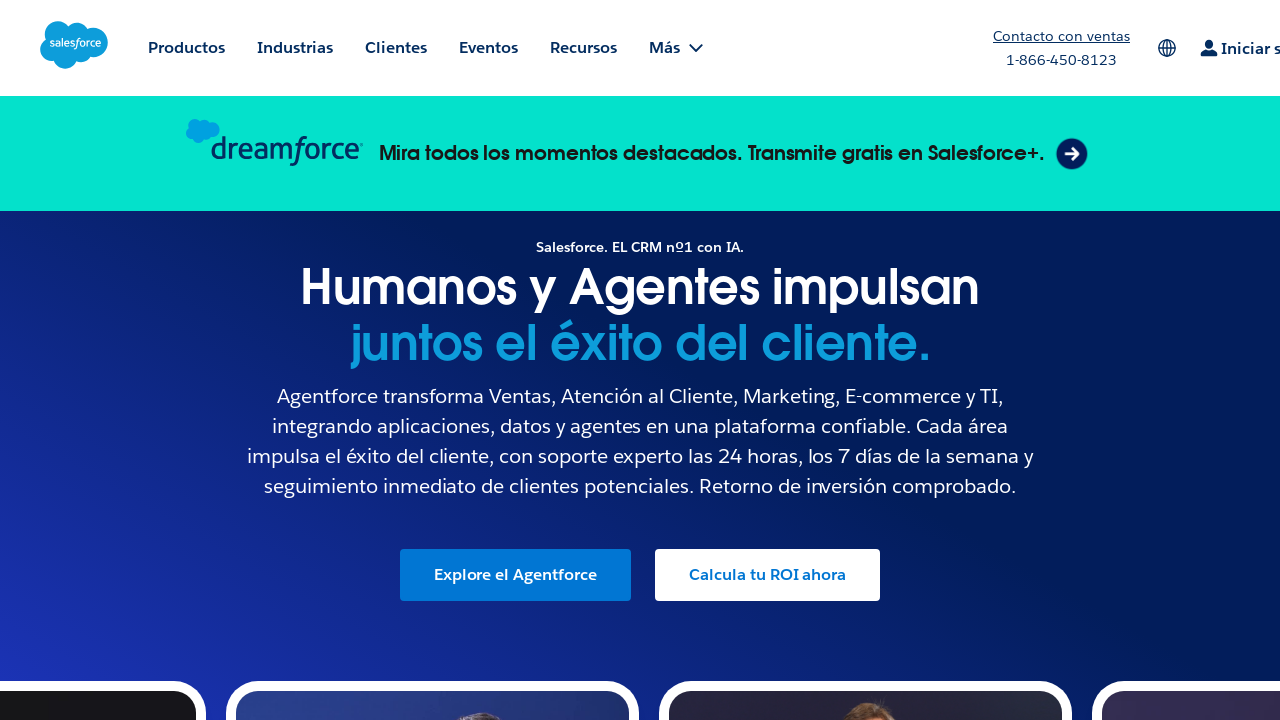